Tests dropdown selection functionality by selecting an option from a select element using visible text

Starting URL: https://demoqa.com/select-menu

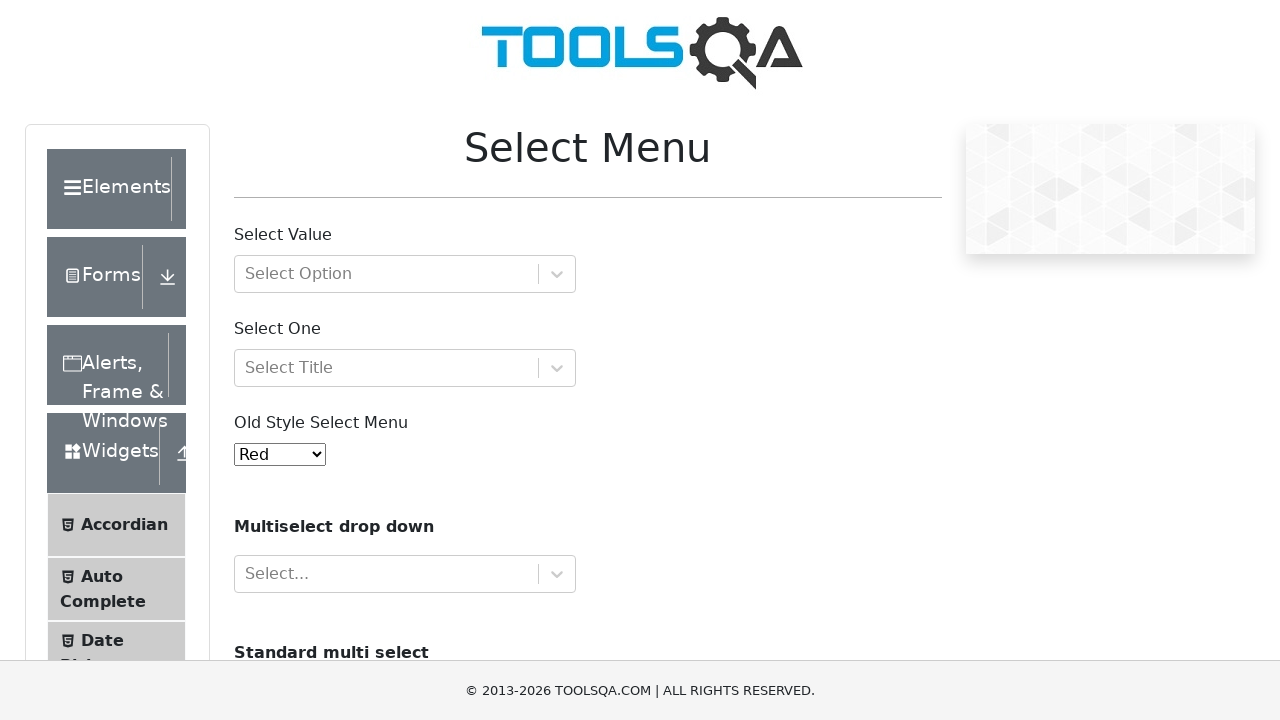

Selected 'Green' from the old style dropdown menu on #oldSelectMenu
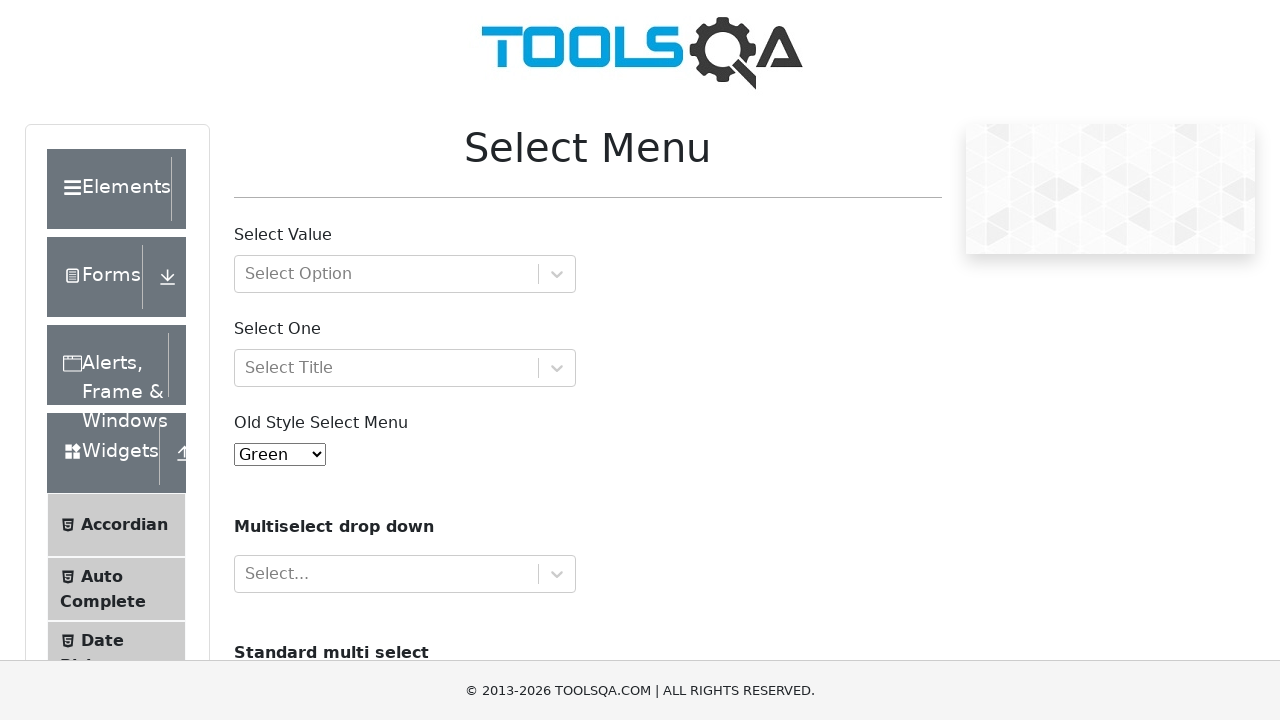

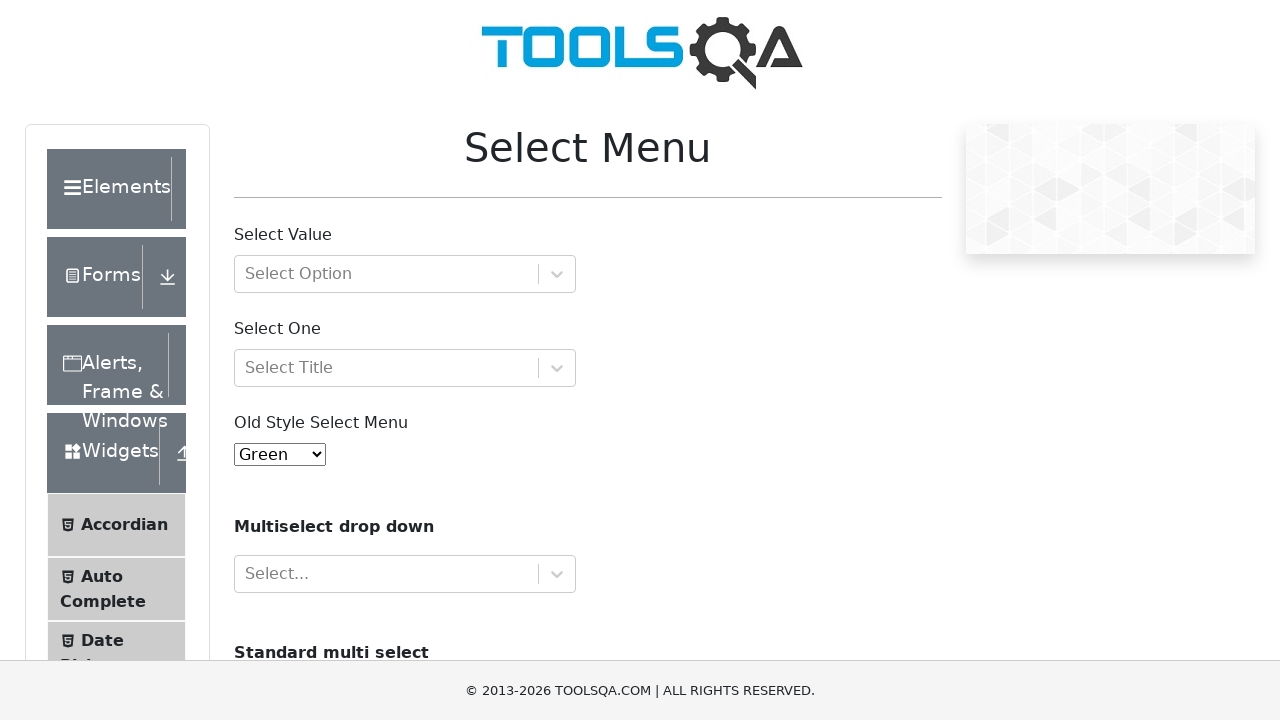